Tests deleting a doctor by clicking the delete button for the last doctor in the list

Starting URL: https://sitetc1kaykywaleskabreno.vercel.app/admin

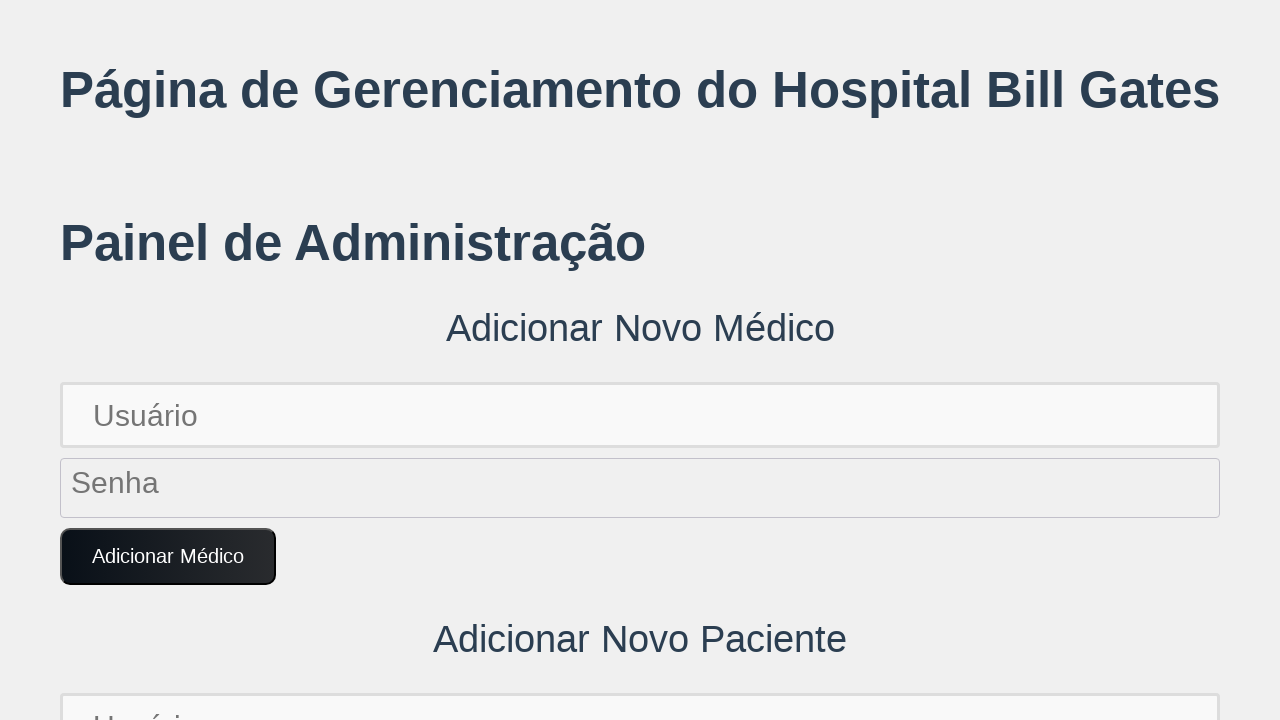

Waited for last doctor in list to load
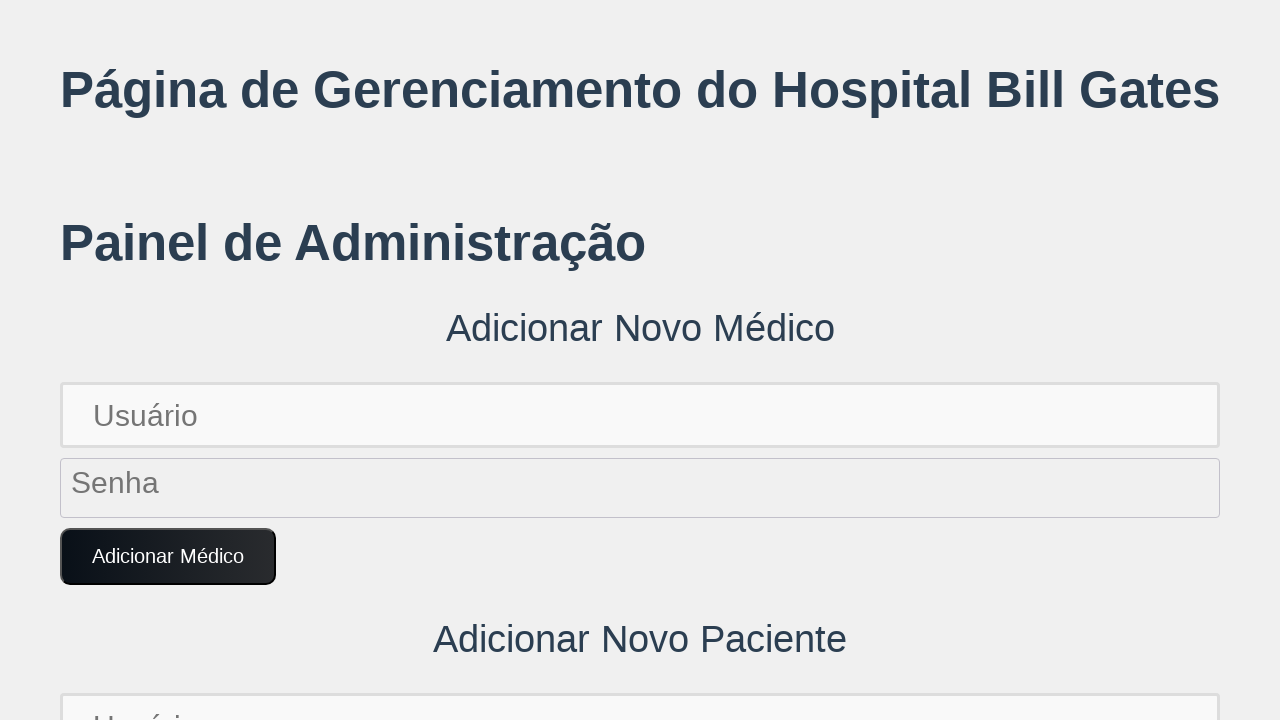

Clicked delete button for the last doctor in the list at (1233, 361) on (//ul)[1]/li[last()]//button[contains(@class, 'buttonlixeira')]
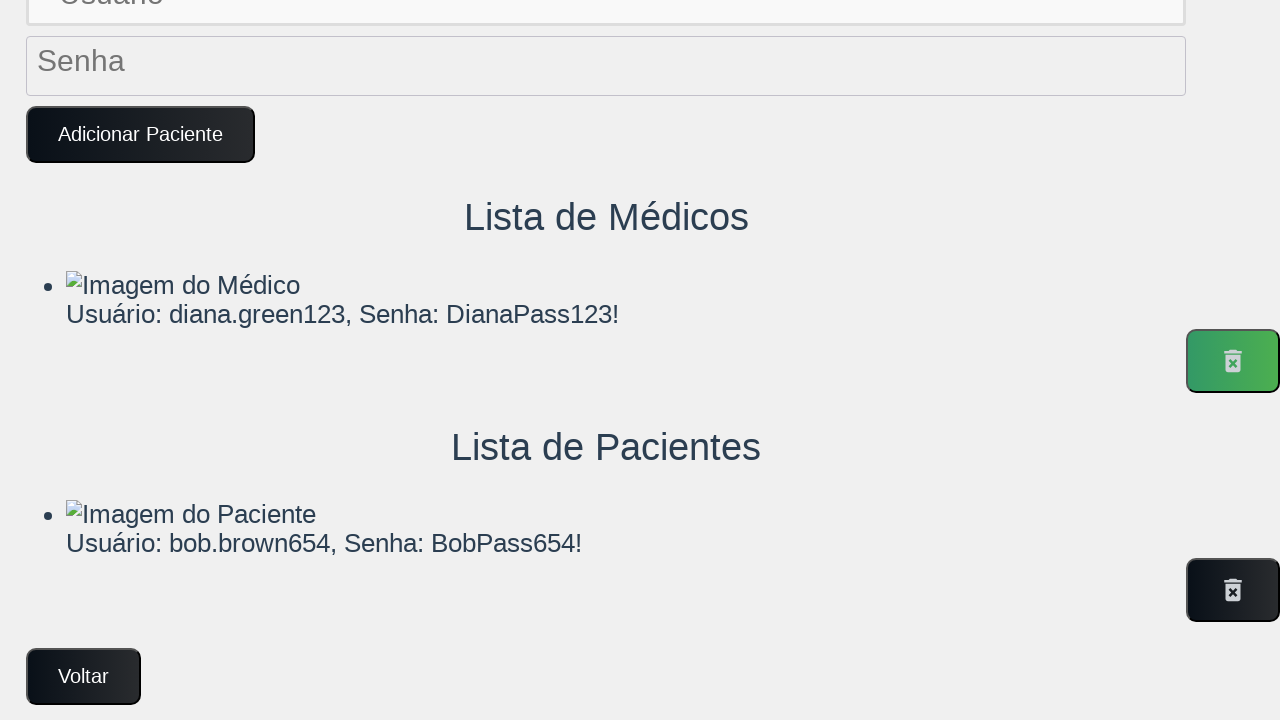

Waited for alert confirmation dialog
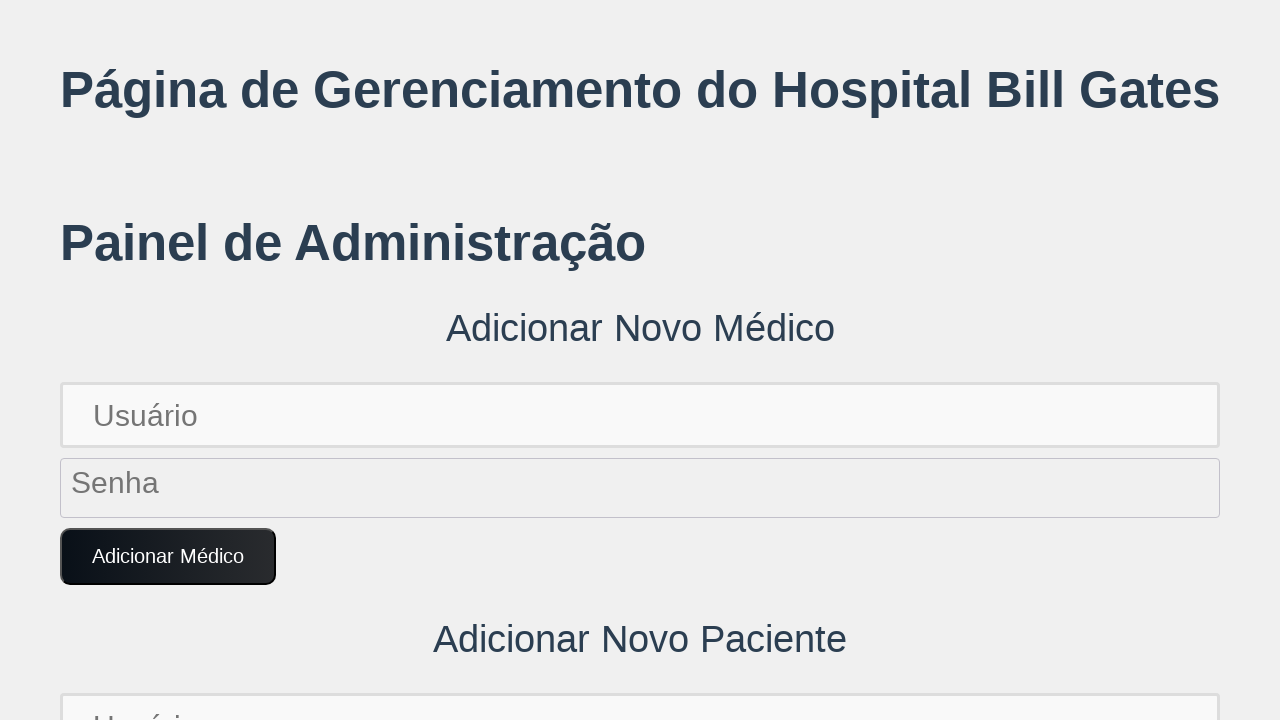

Pressed Enter to confirm delete alert
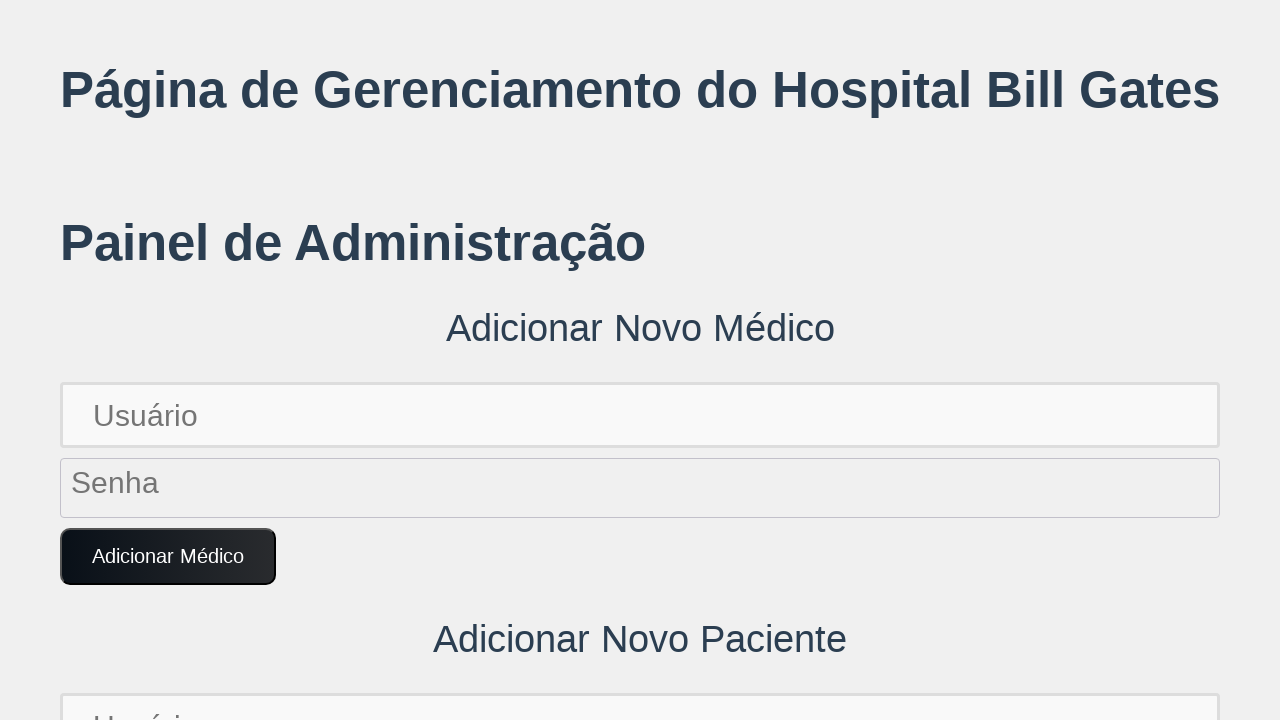

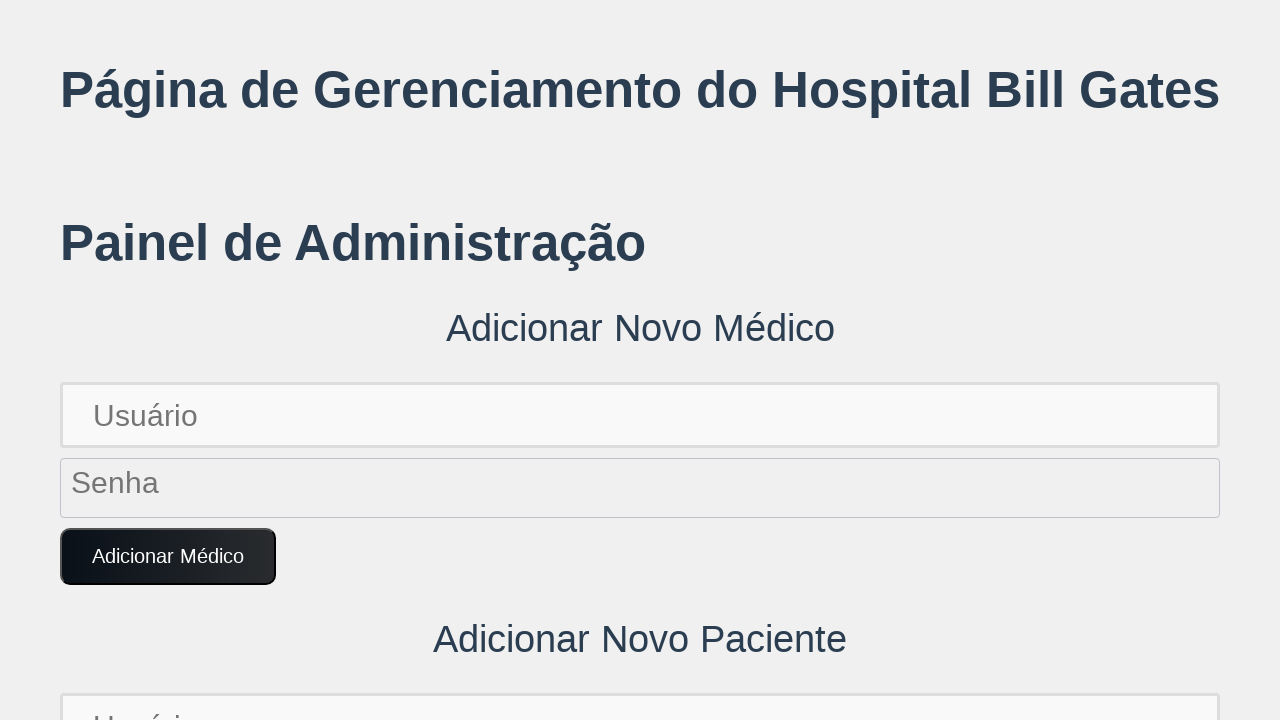